Tests a sample todo application by clicking on existing items to mark them complete, adding a new todo item, and verifying the new item appears in the list.

Starting URL: https://lambdatest.github.io/sample-todo-app/

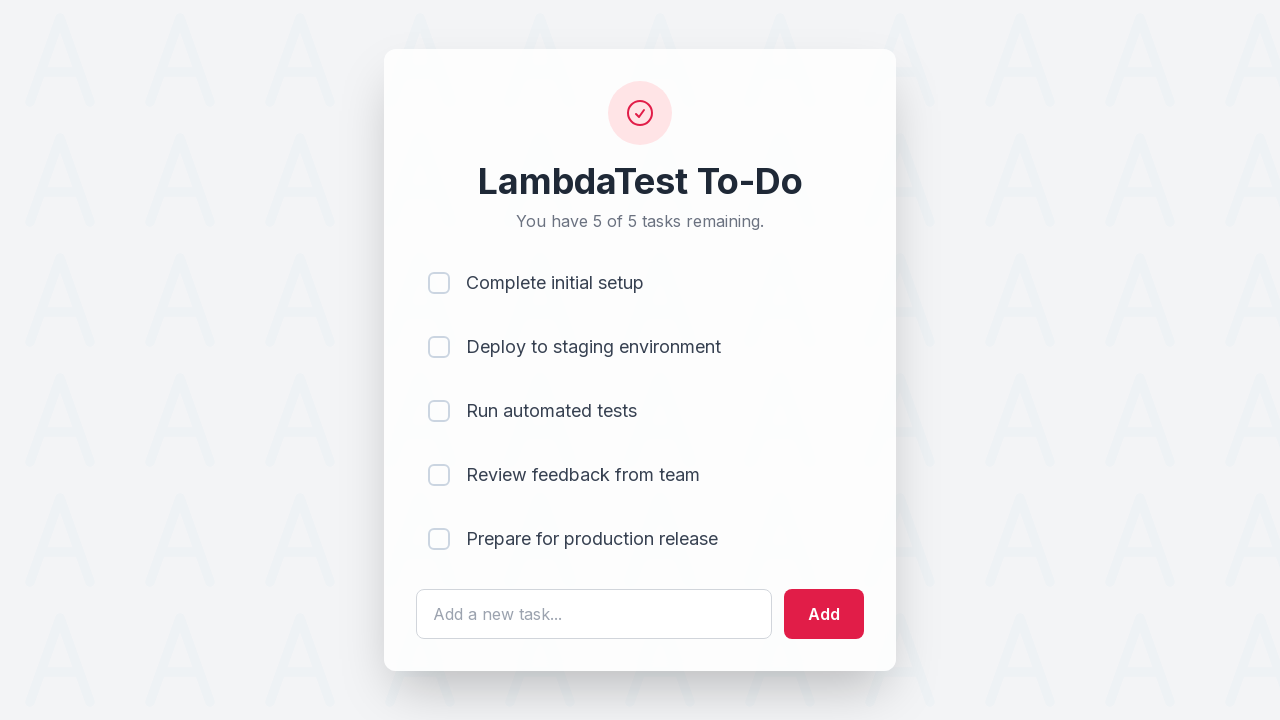

Clicked first item checkbox to mark as complete at (439, 283) on input[name='li1']
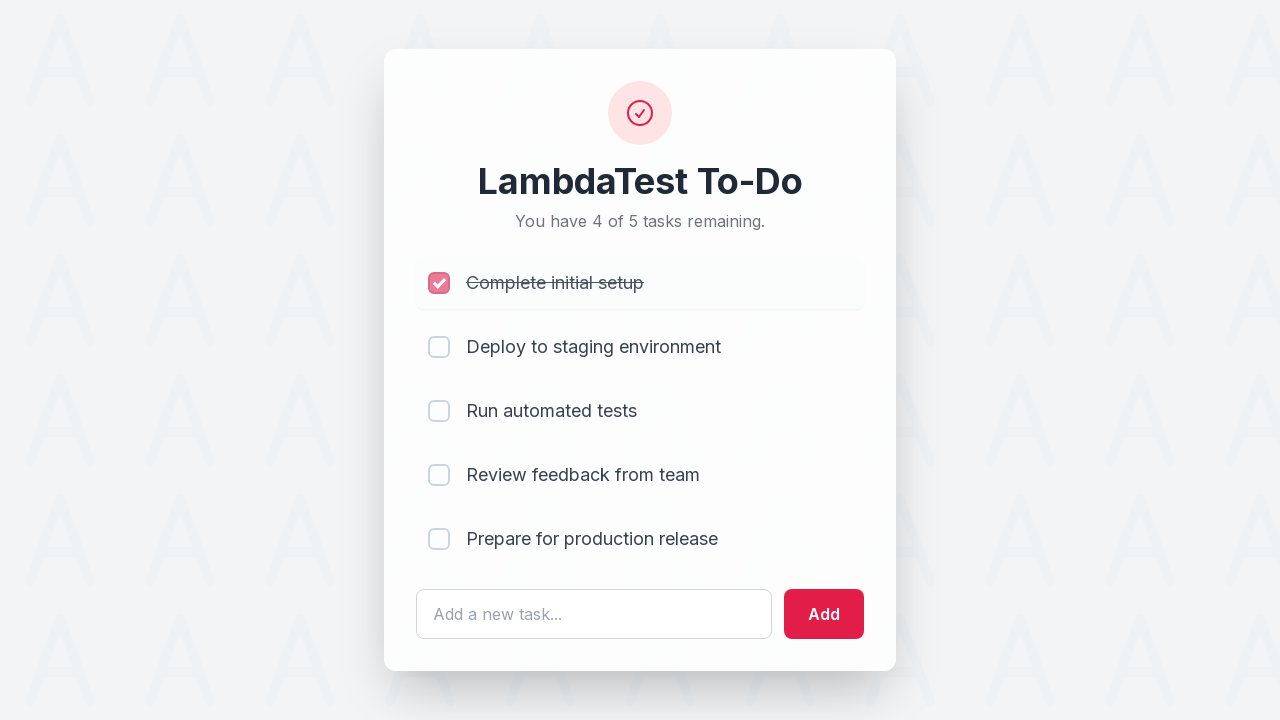

Clicked second item checkbox to mark as complete at (439, 347) on input[name='li2']
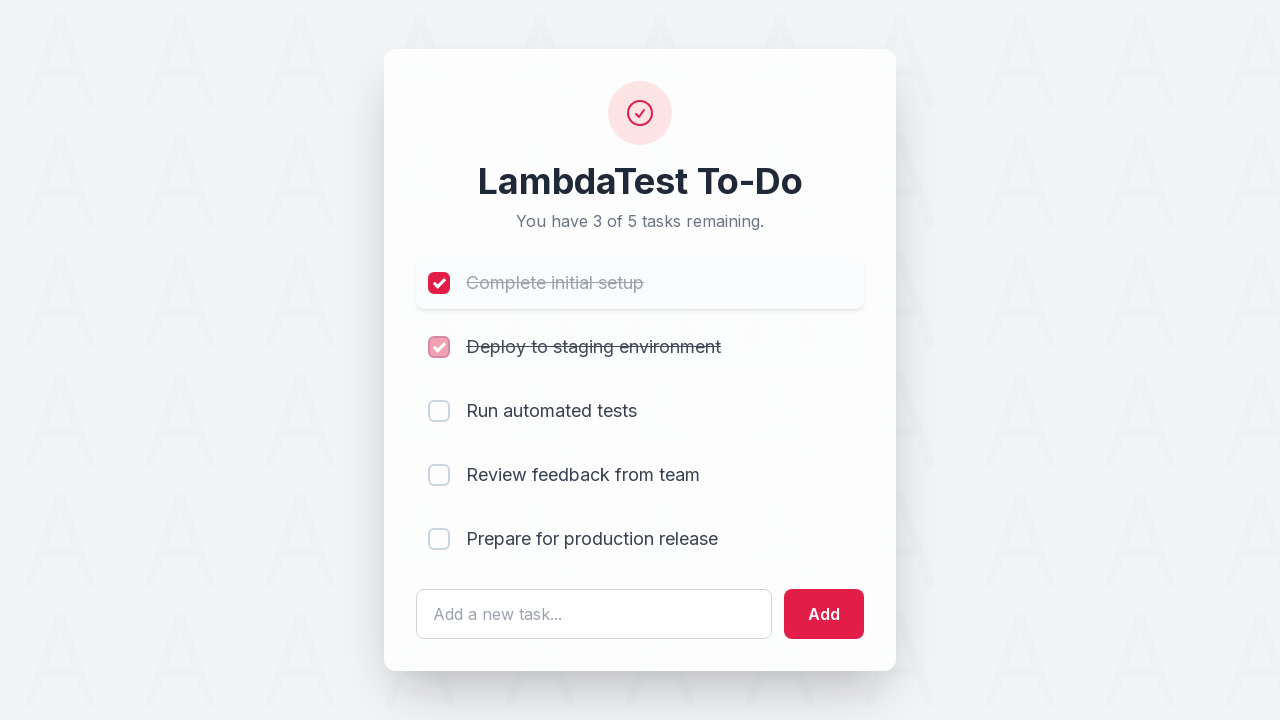

Cleared the todo text input field on #sampletodotext
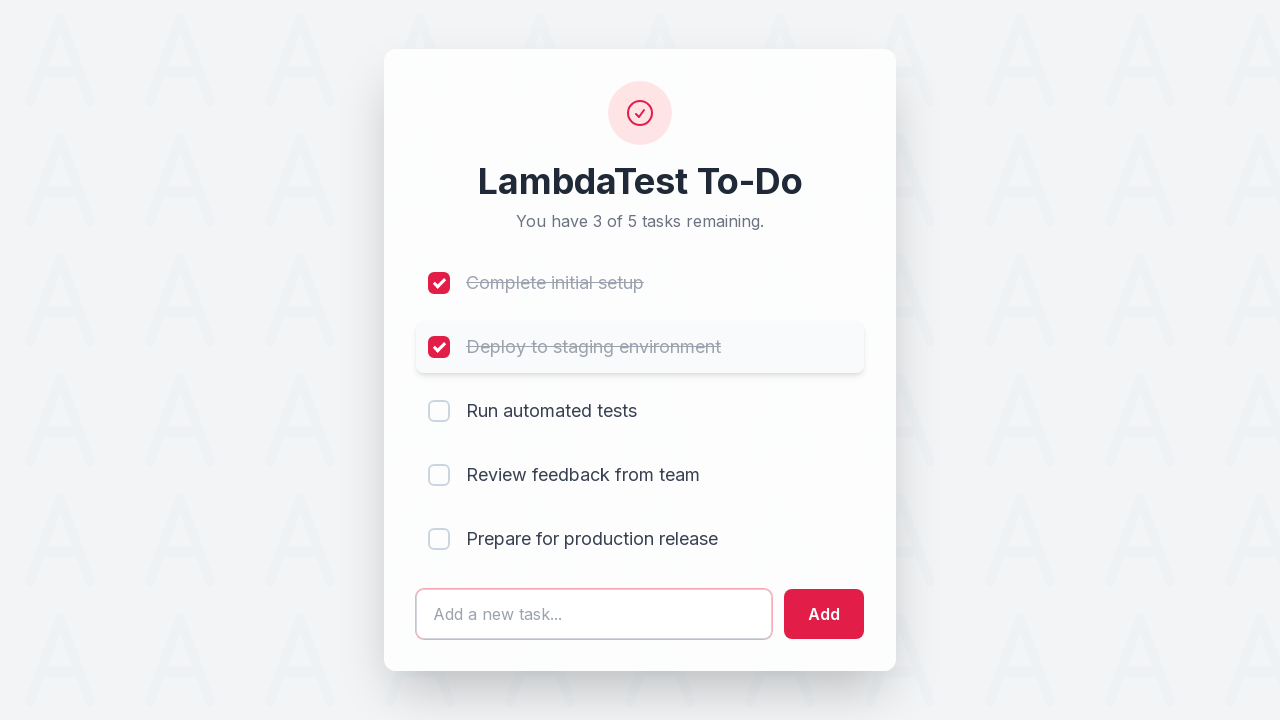

Filled todo text input with 'Yey, Let's add it to list' on #sampletodotext
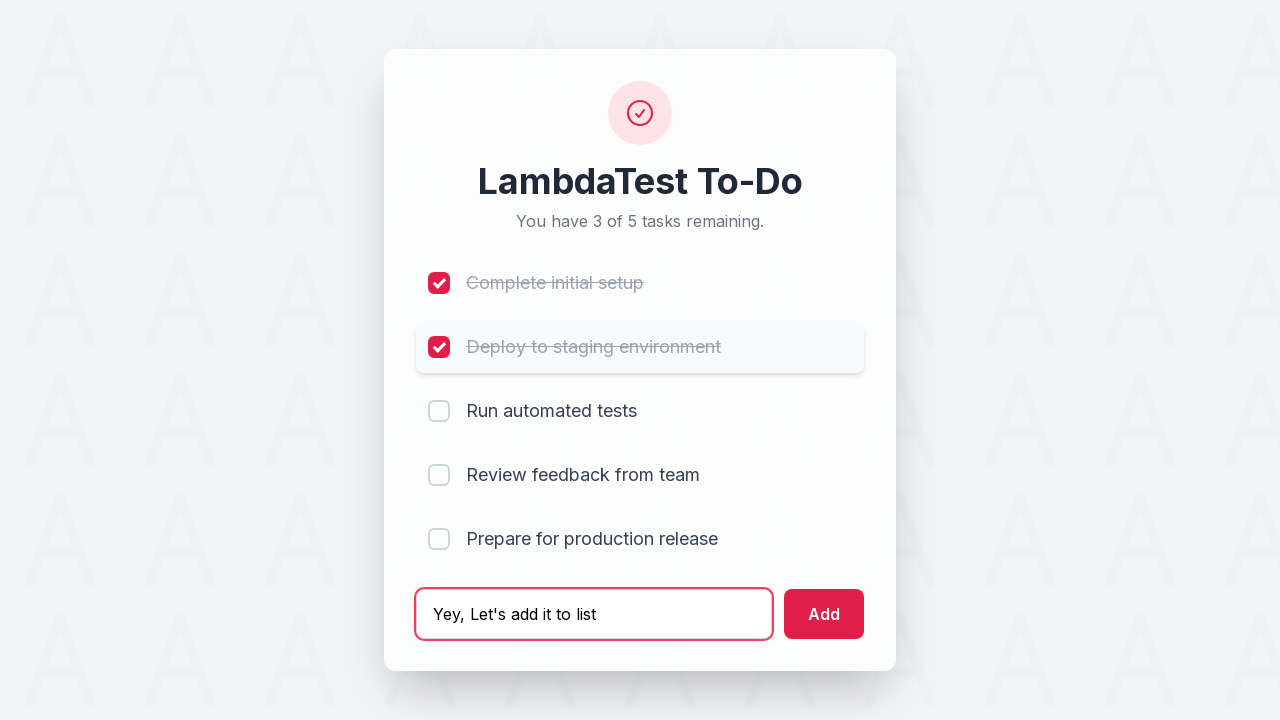

Clicked add button to create new todo item at (824, 614) on #addbutton
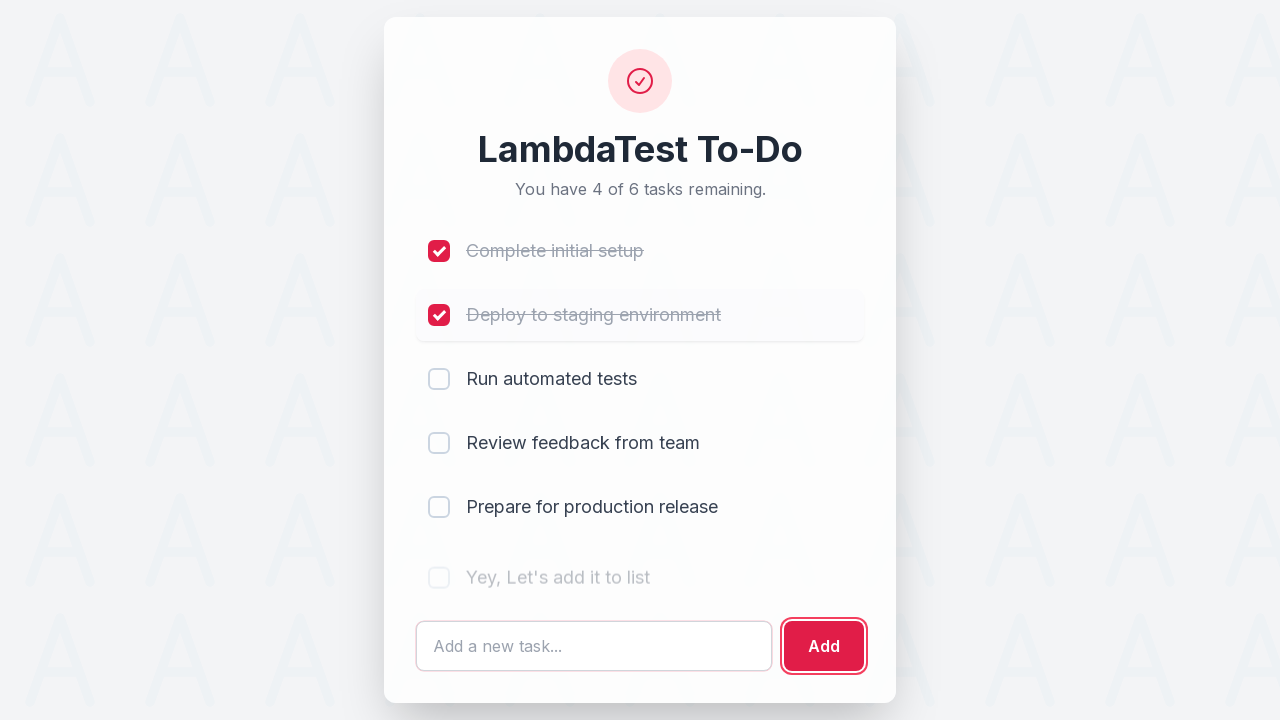

New todo item appeared in the list
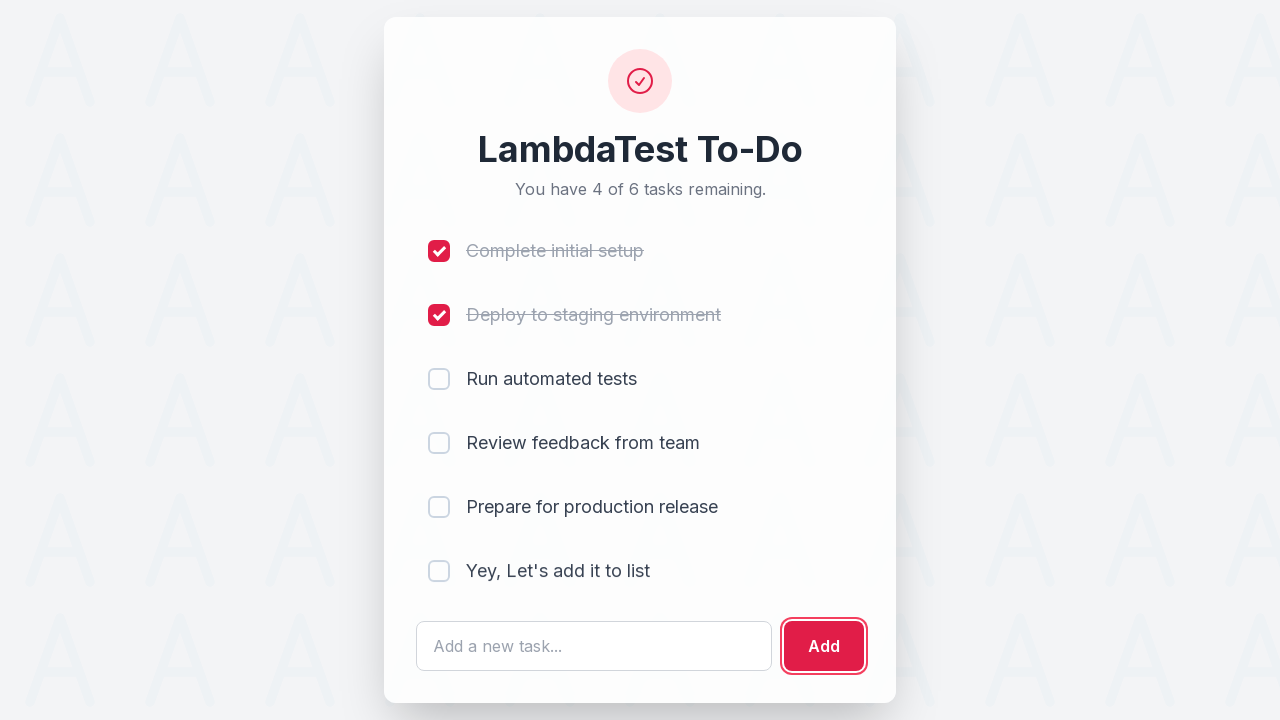

Retrieved text content from new todo item
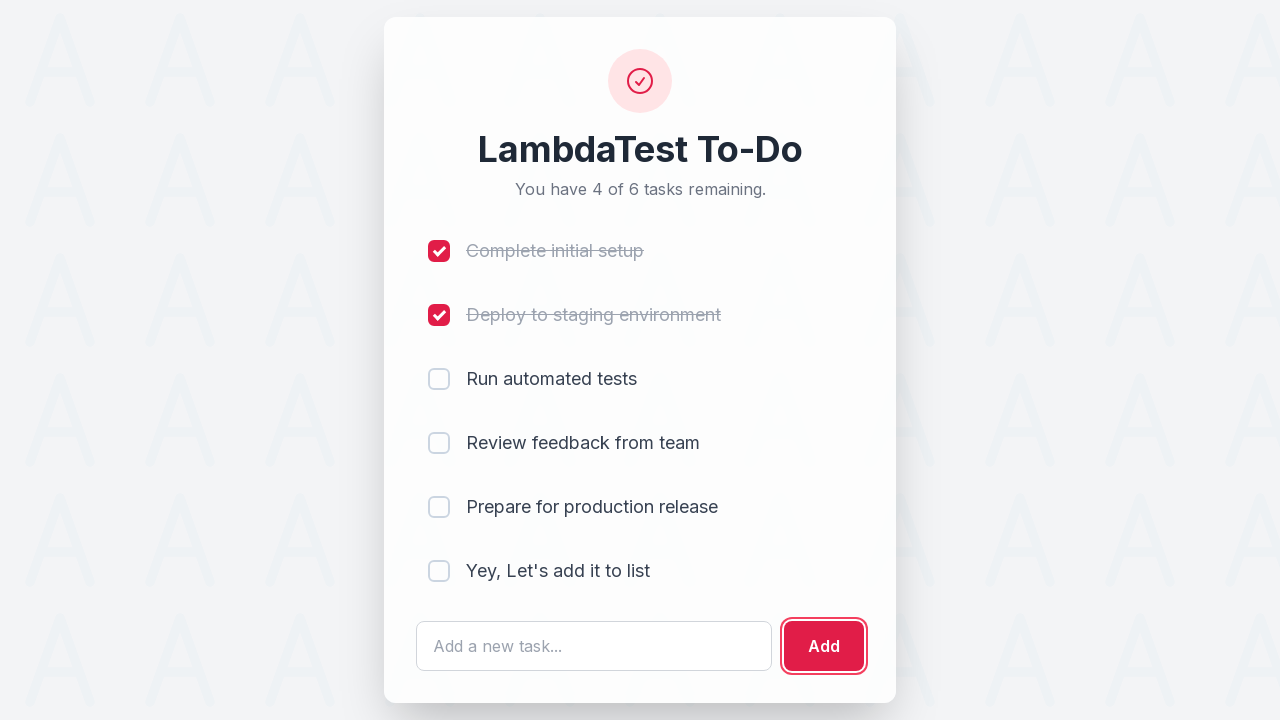

Verified new todo item text matches expected content
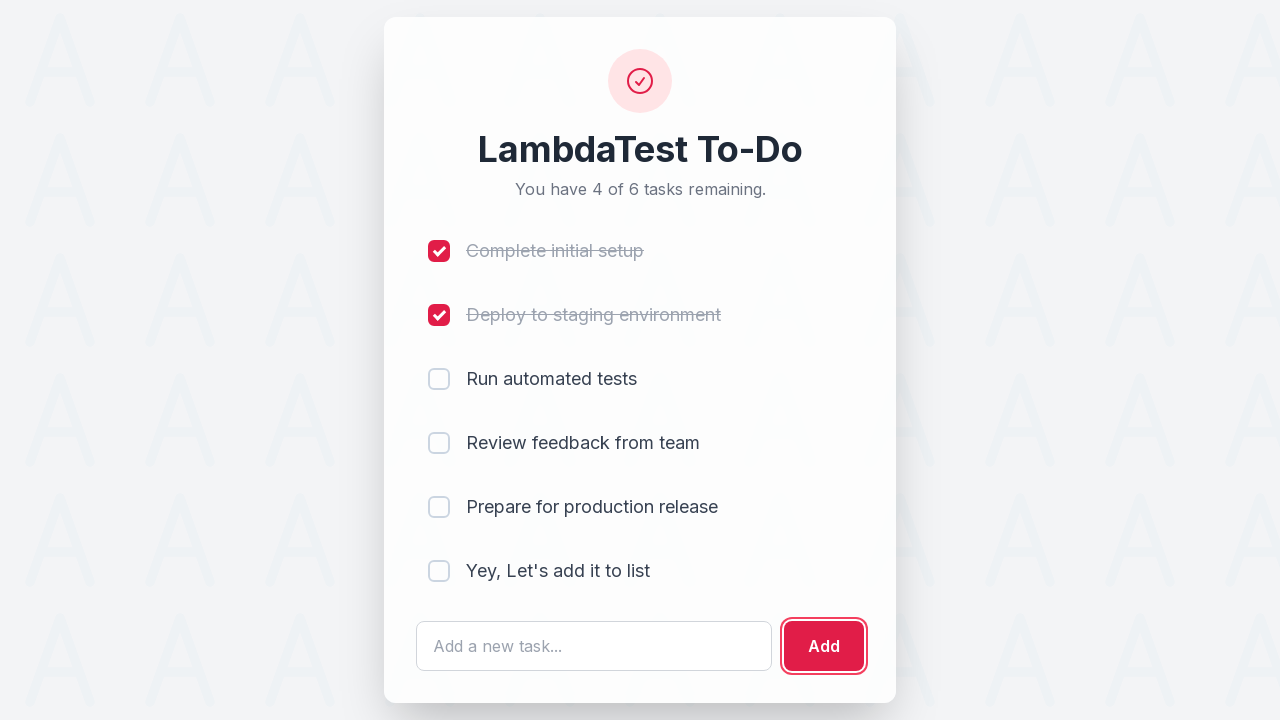

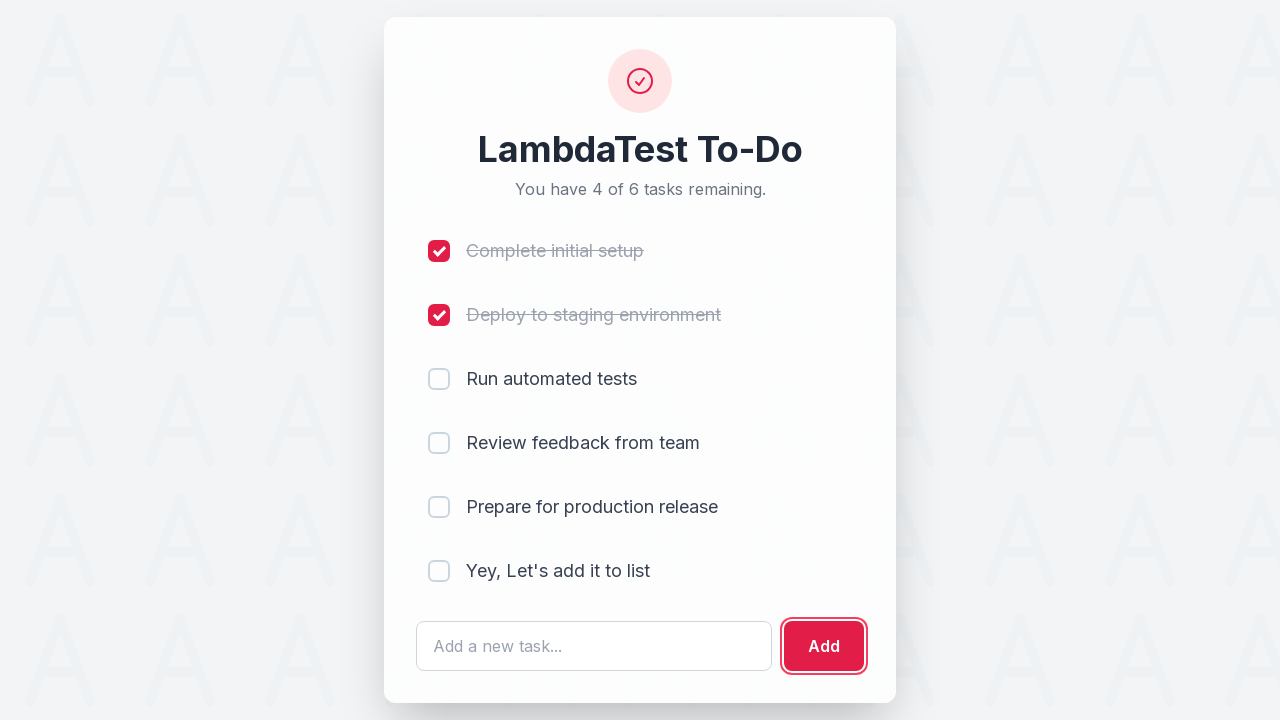